Navigates to DemoQA homepage and verifies that the banner image is displayed

Starting URL: https://demoqa.com

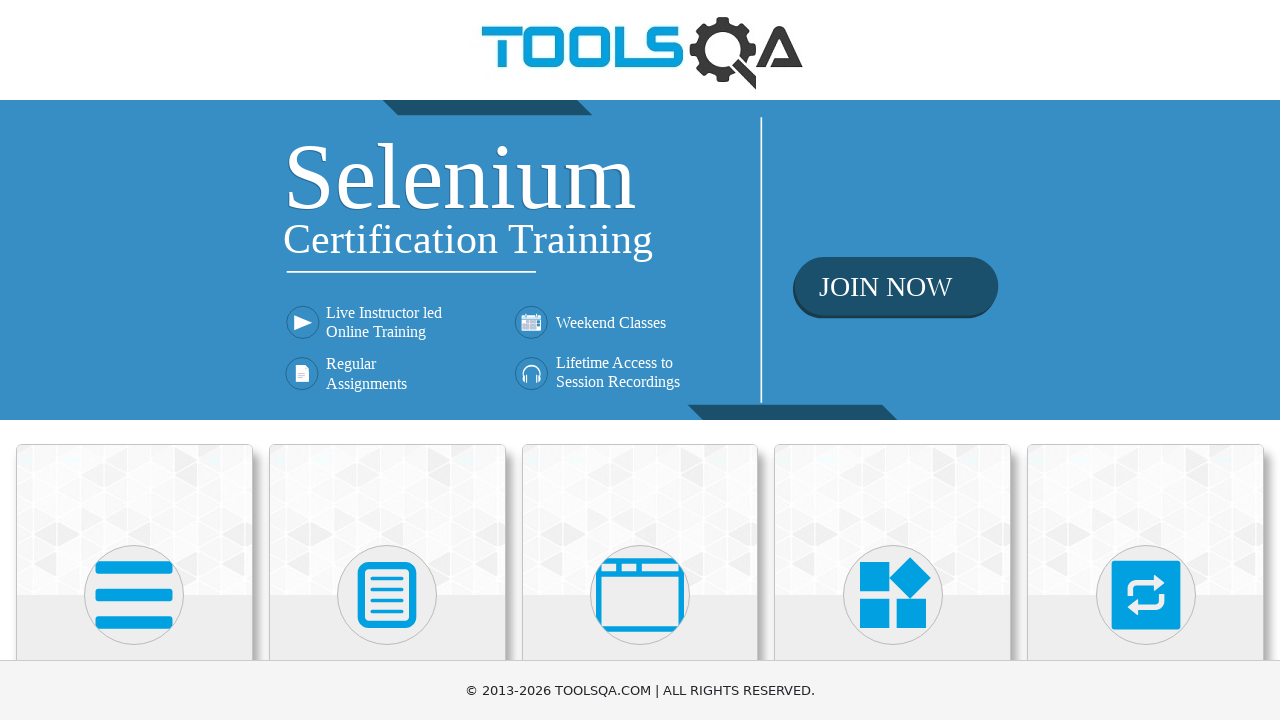

Navigated to DemoQA homepage
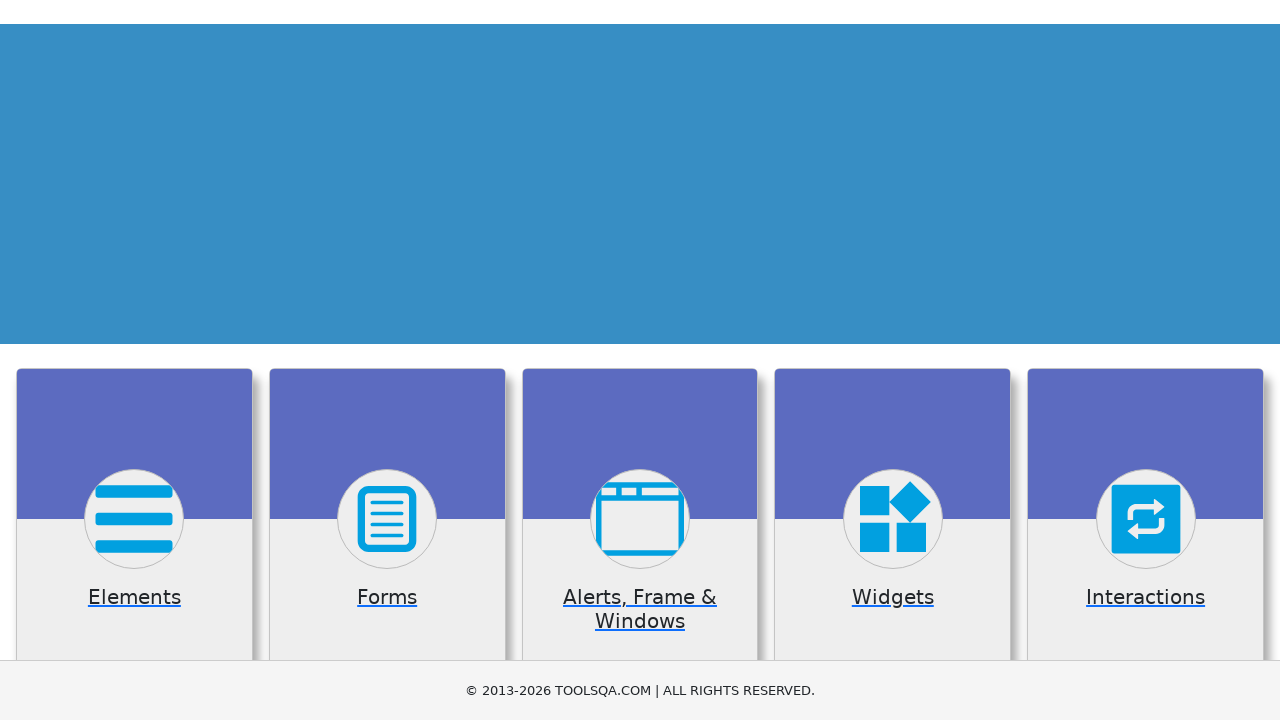

Banner image element became visible
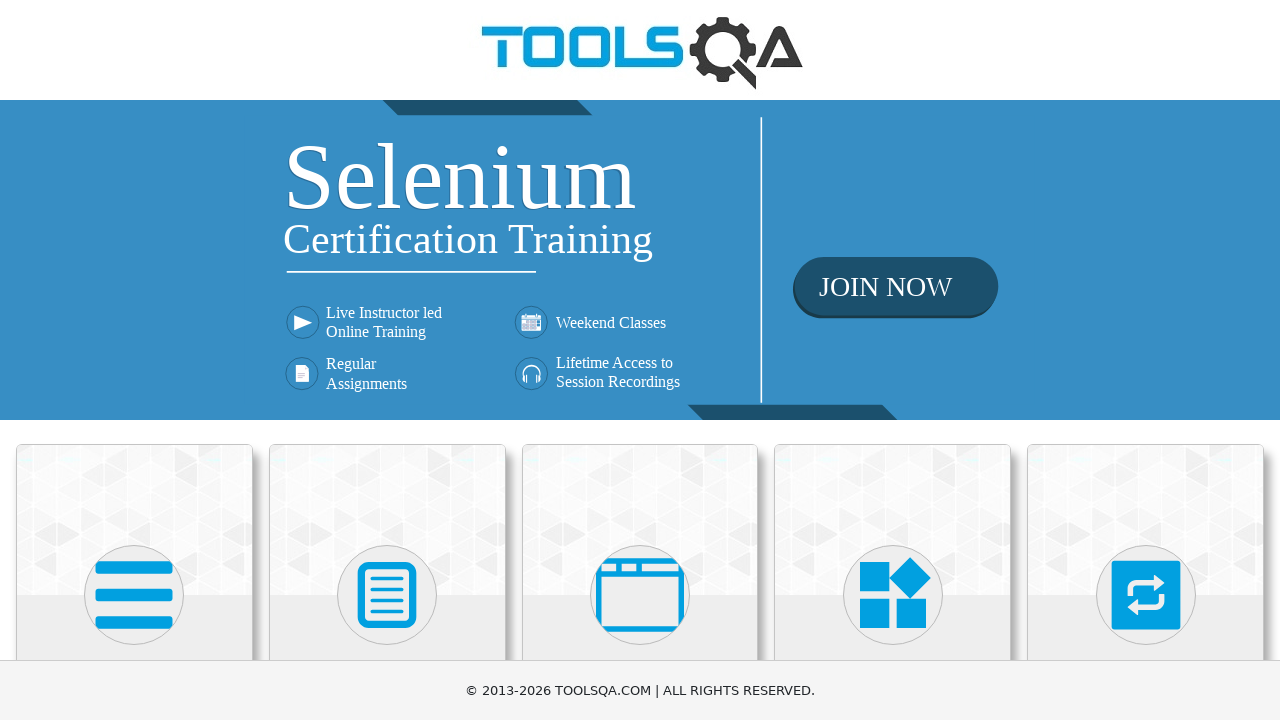

Verified that banner image is displayed
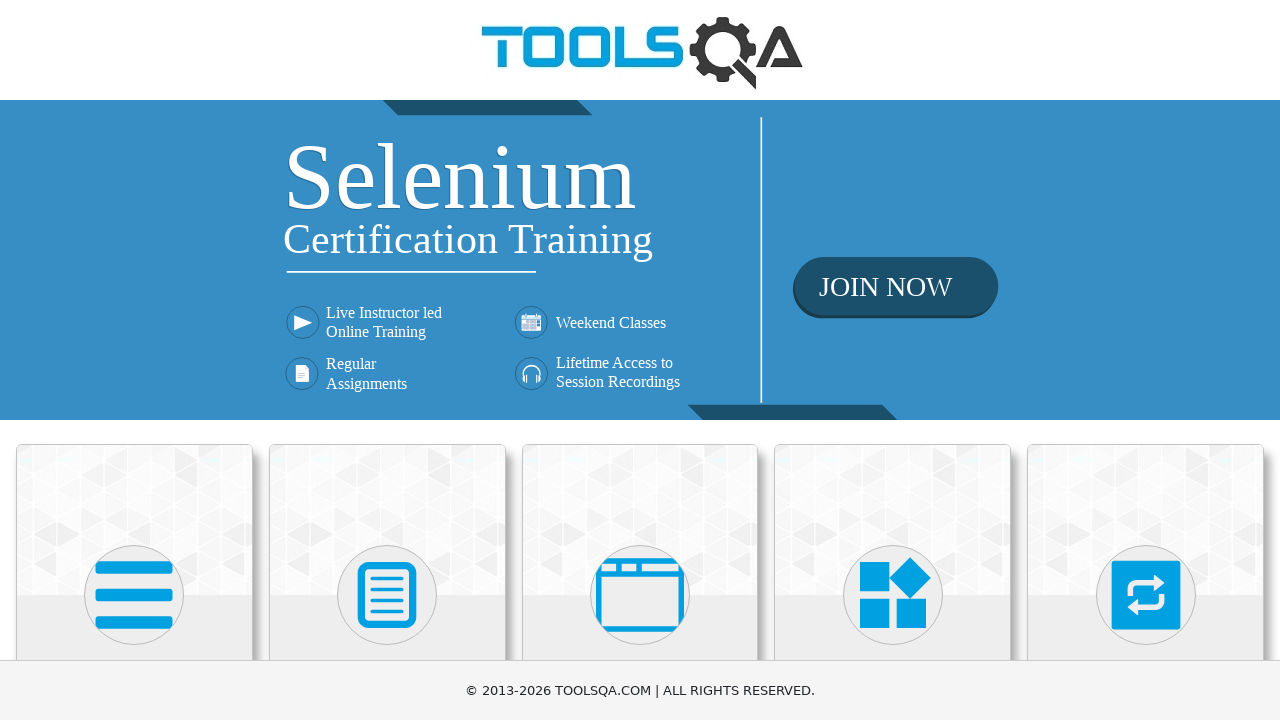

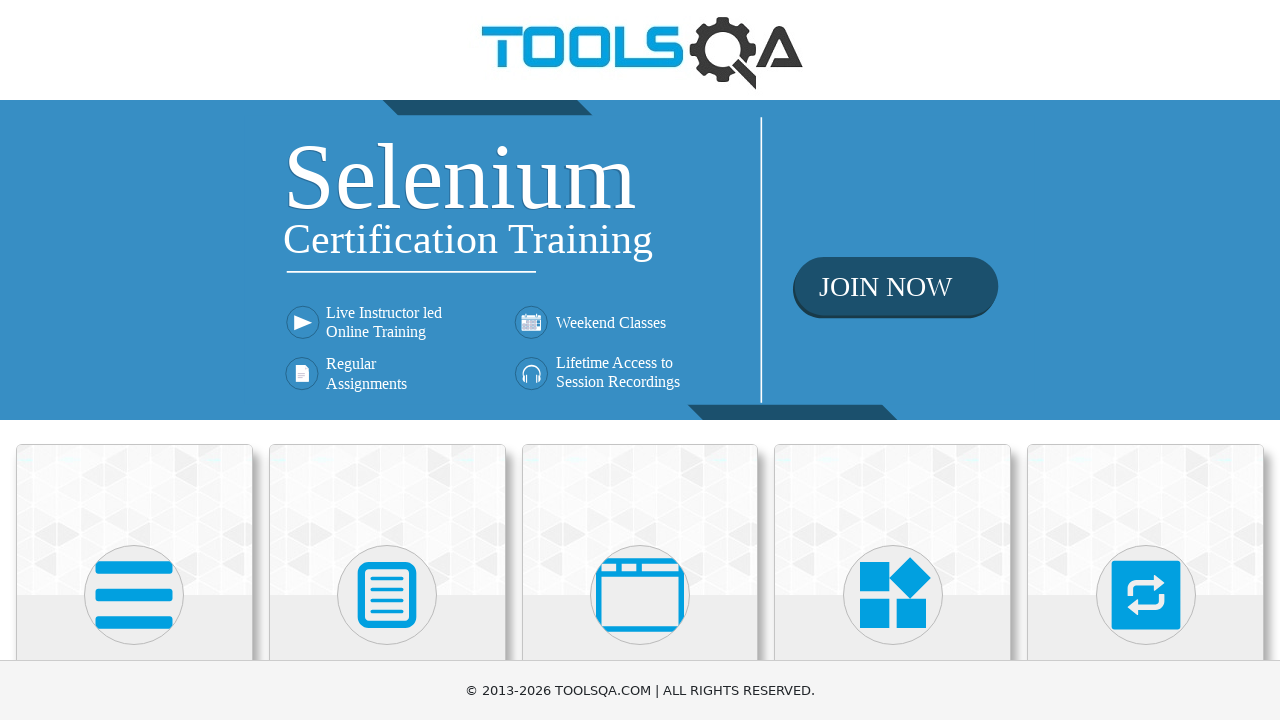